Tests browser tab and window management by opening a new tab and a new window, then navigating to a different website in the new window.

Starting URL: https://demo.nopcommerce.com/

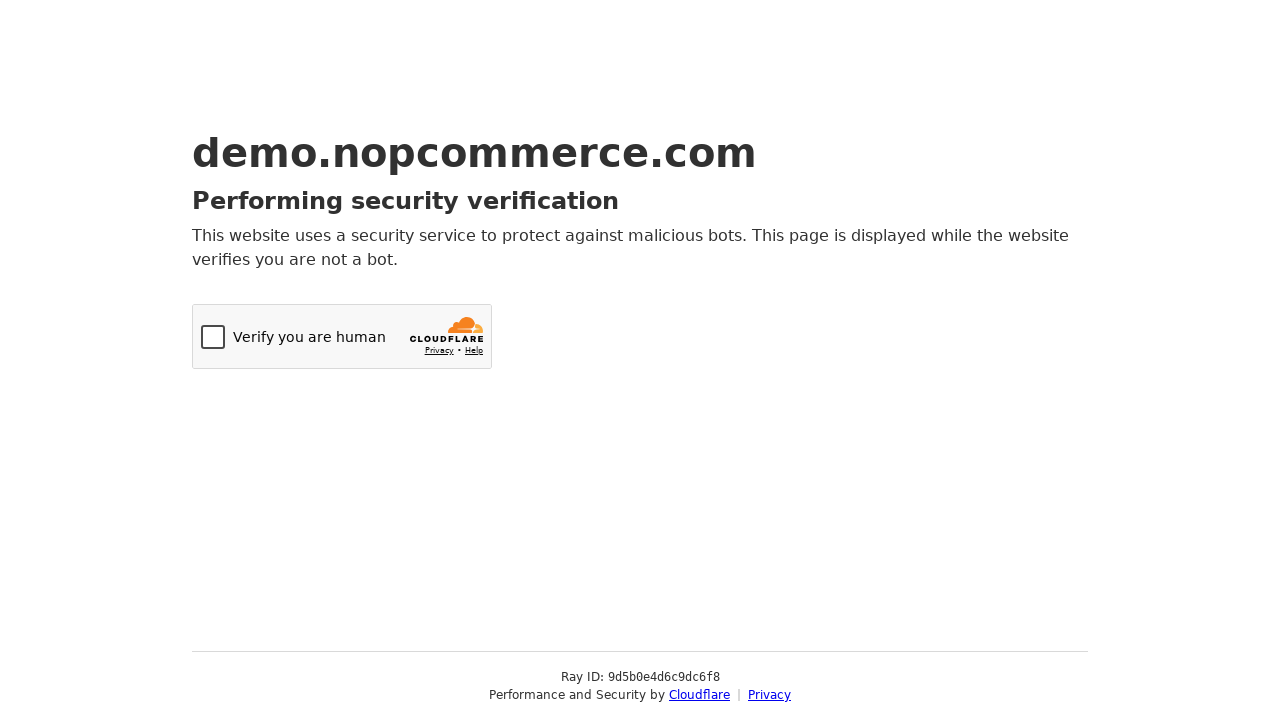

Opened a new tab
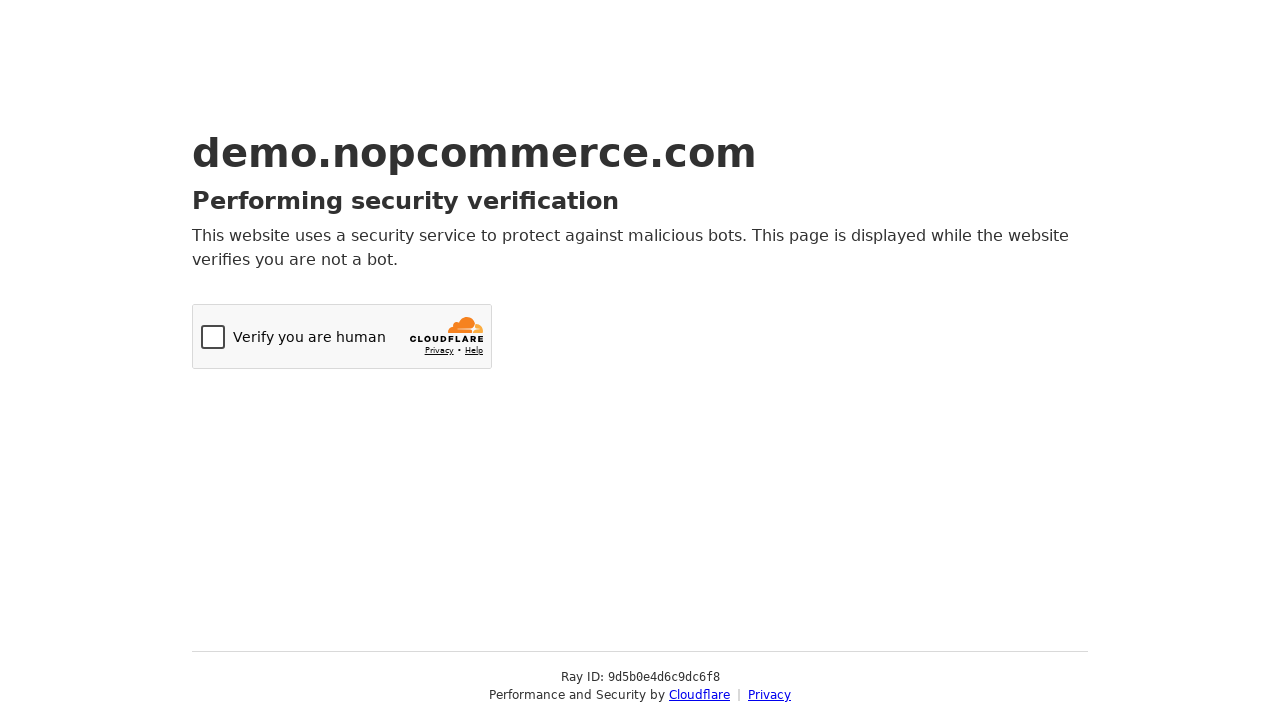

Opened a new window
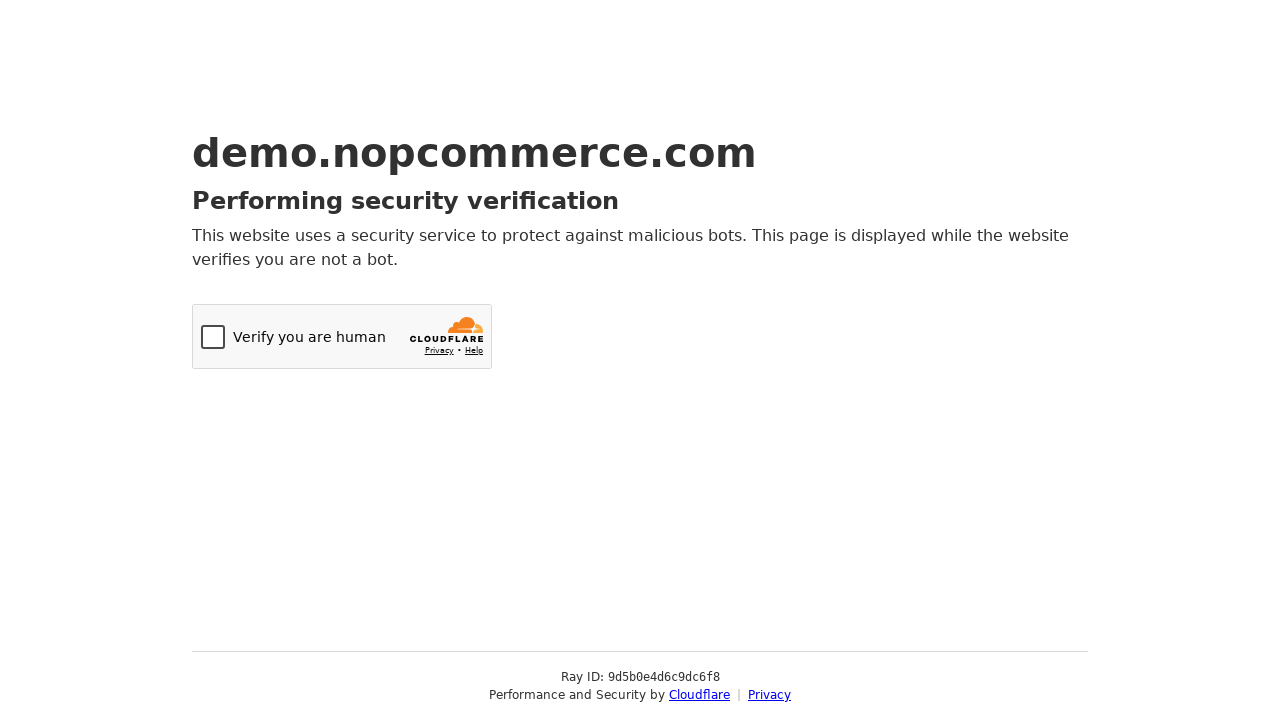

Navigated to OpenCart website in the new window
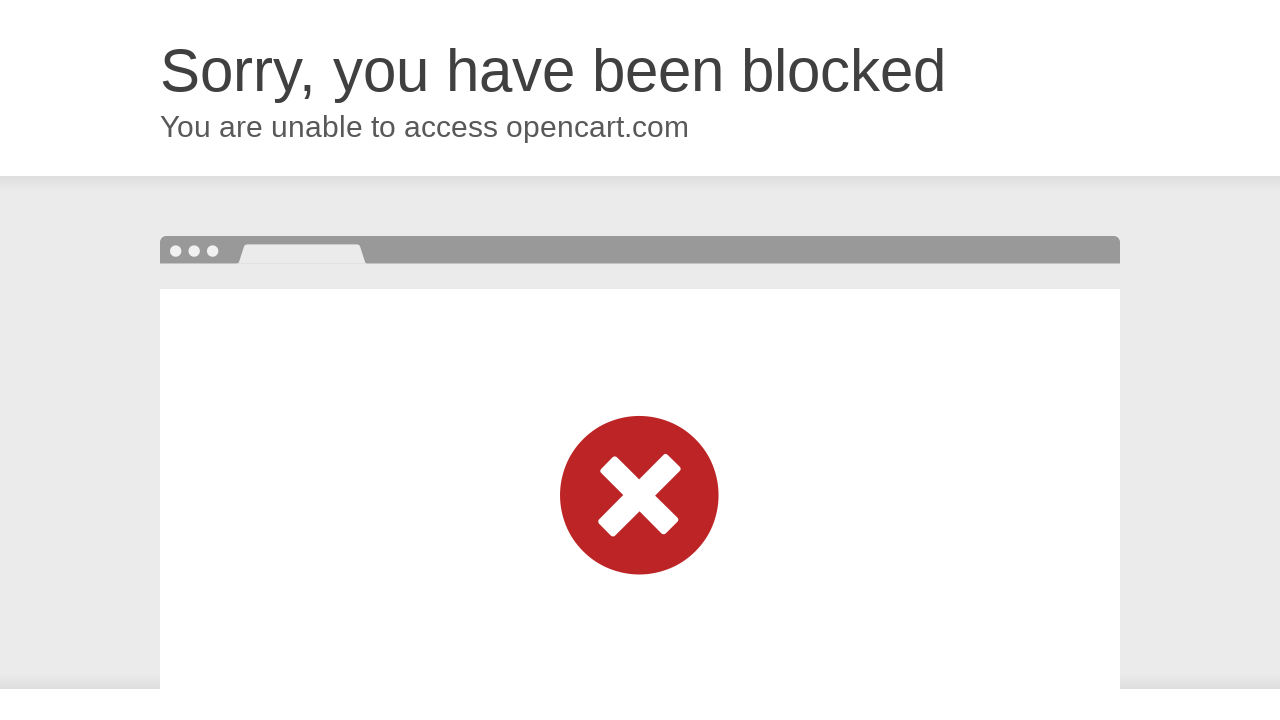

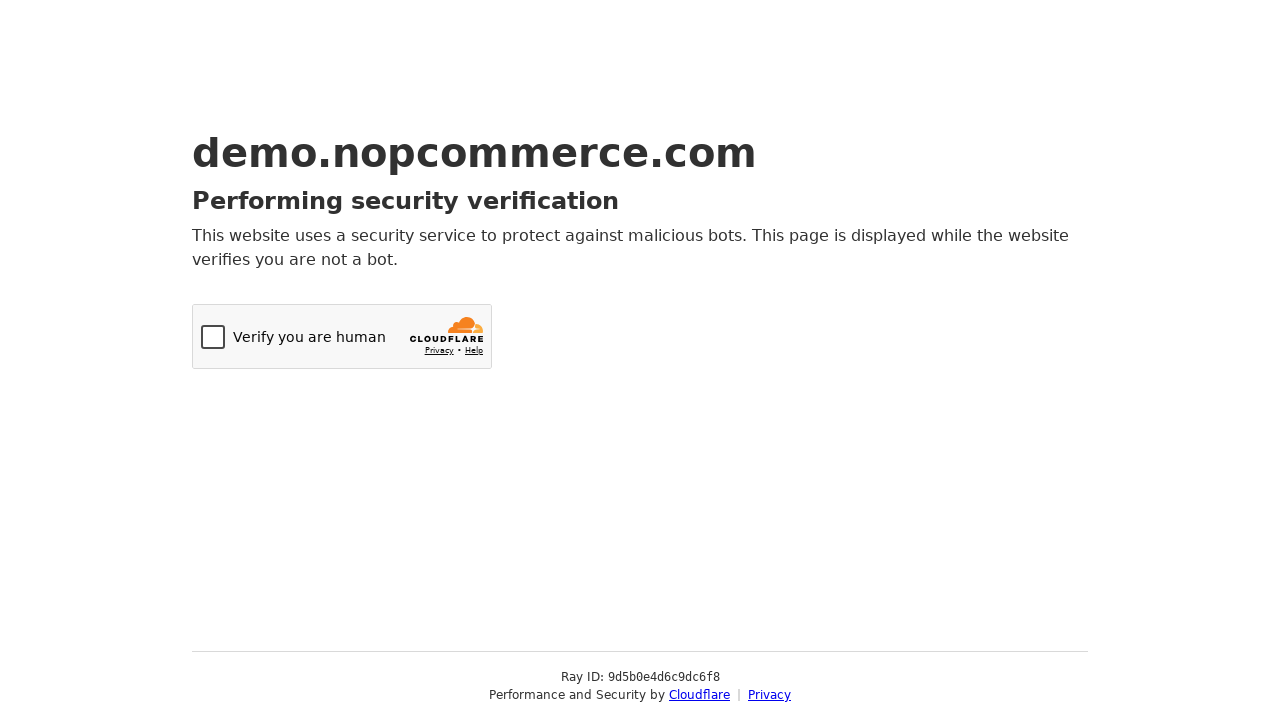